Tests that clicking the login button with empty username and password fields displays an appropriate error message

Starting URL: https://www.saucedemo.com/

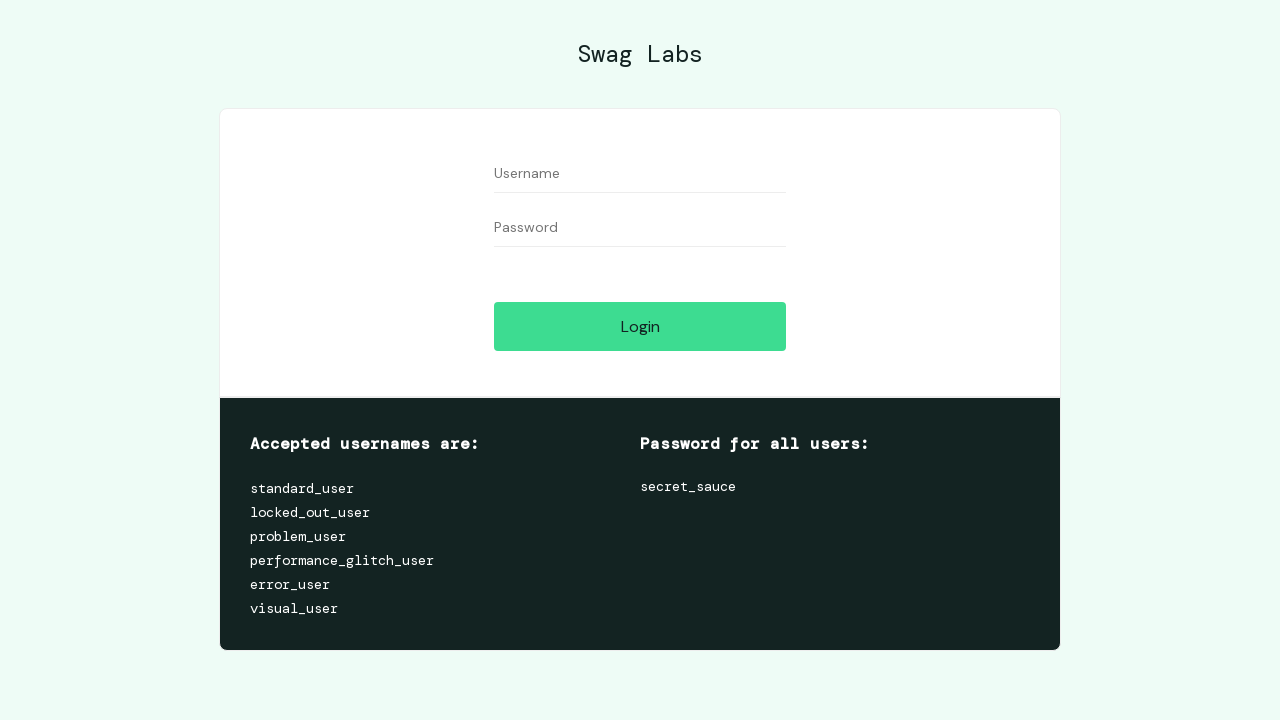

Navigated to Sauce Demo login page
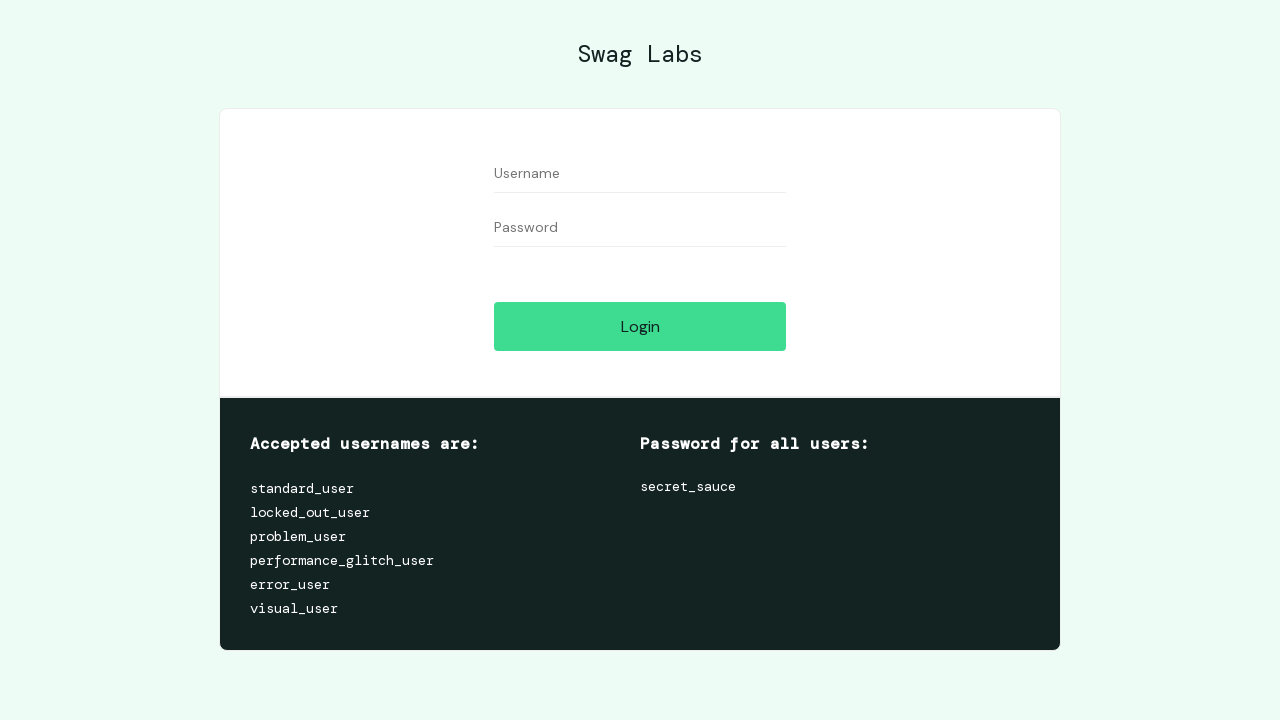

Clicked login button with empty username and password fields at (640, 326) on input[name='login-button']
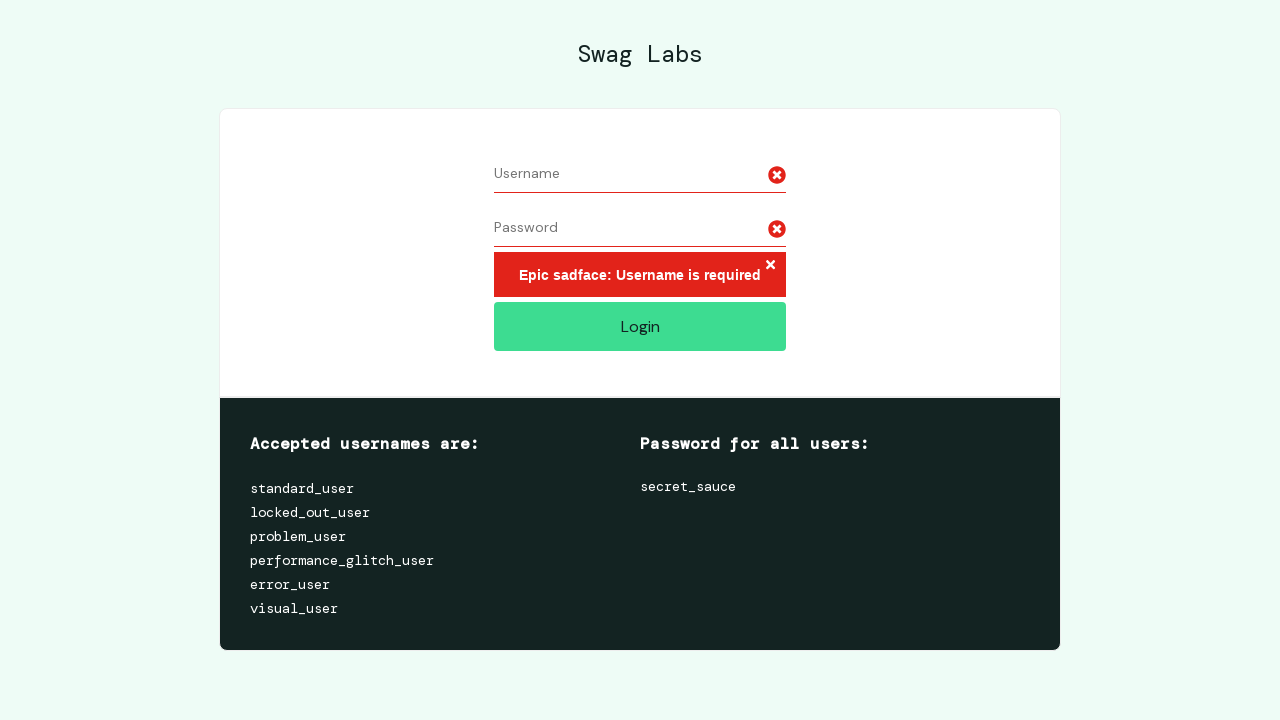

Error message appeared on page
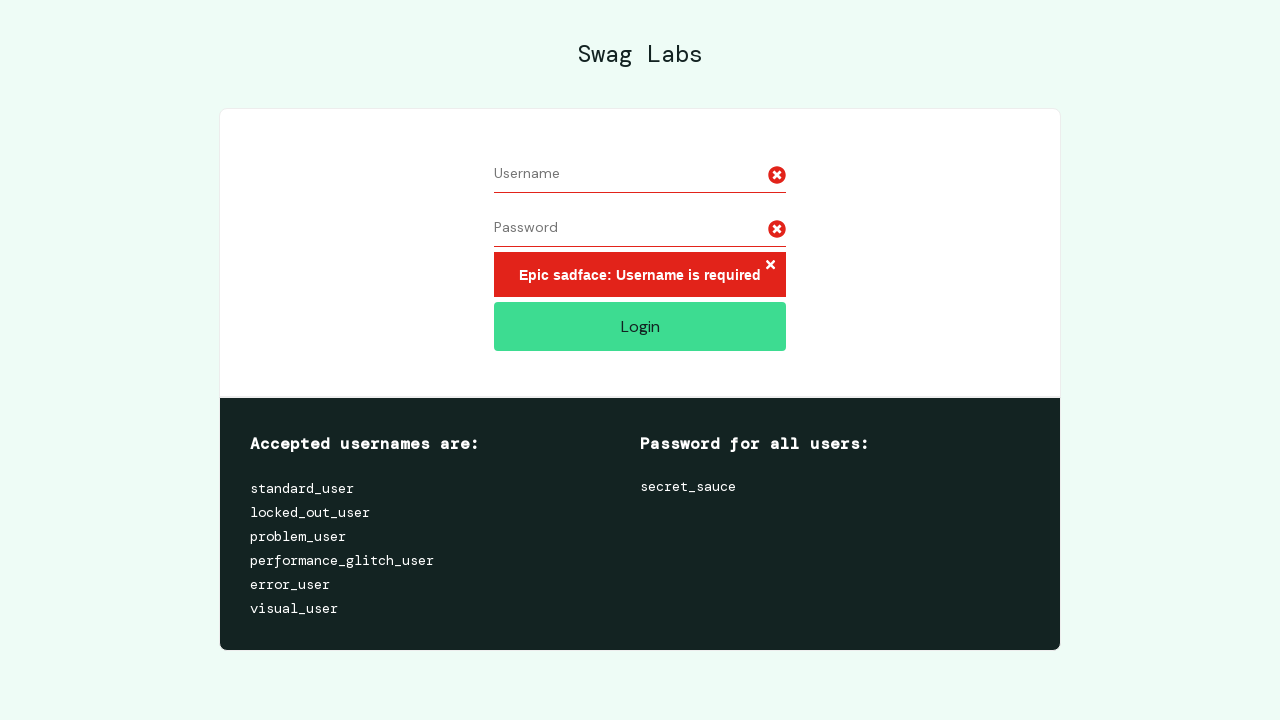

Verified error message displays 'Epic sadface: Username is required'
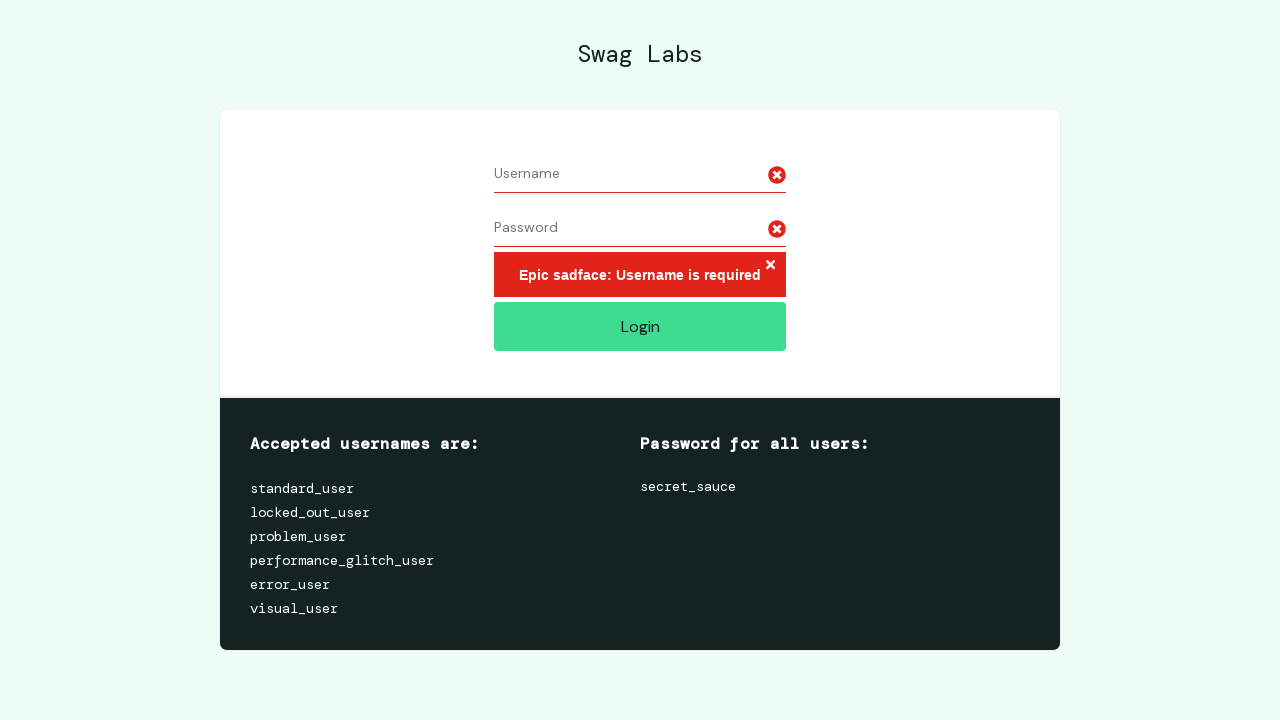

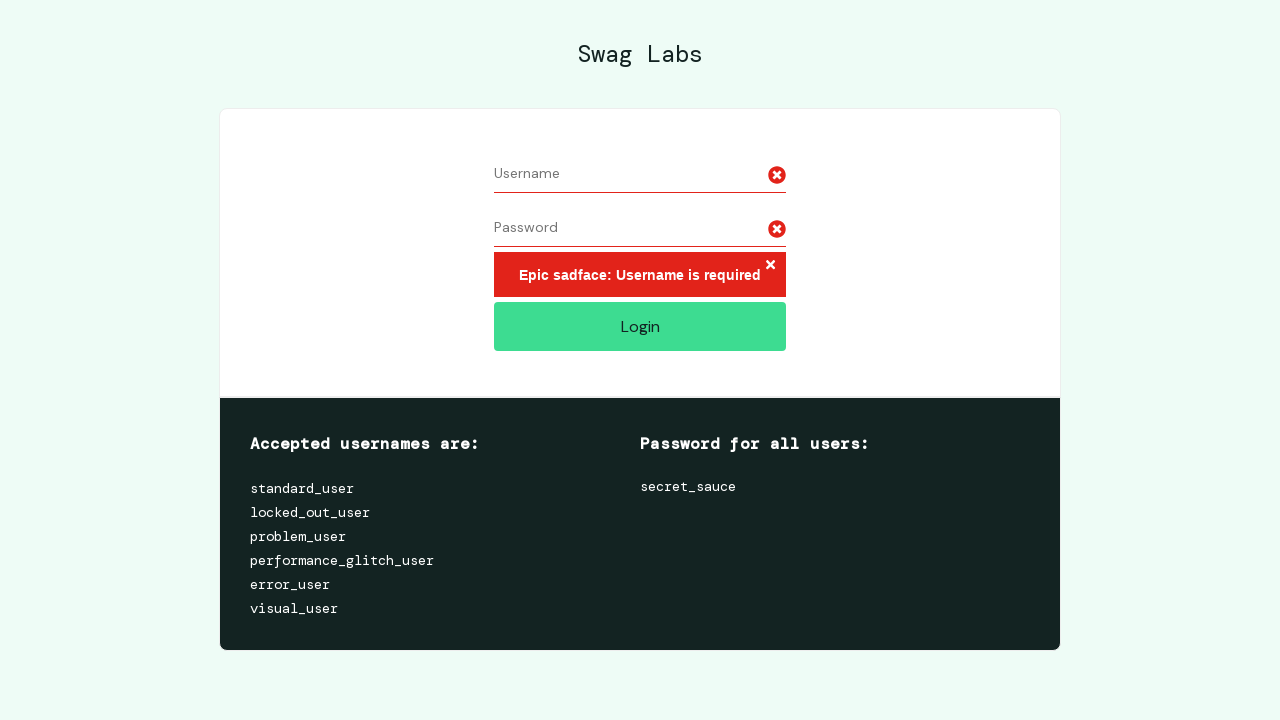